Tests the Playwright homepage by verifying the title contains "Playwright", checking the "Get started" link has the correct href attribute, clicking it, and verifying navigation to the intro page

Starting URL: https://playwright.dev/

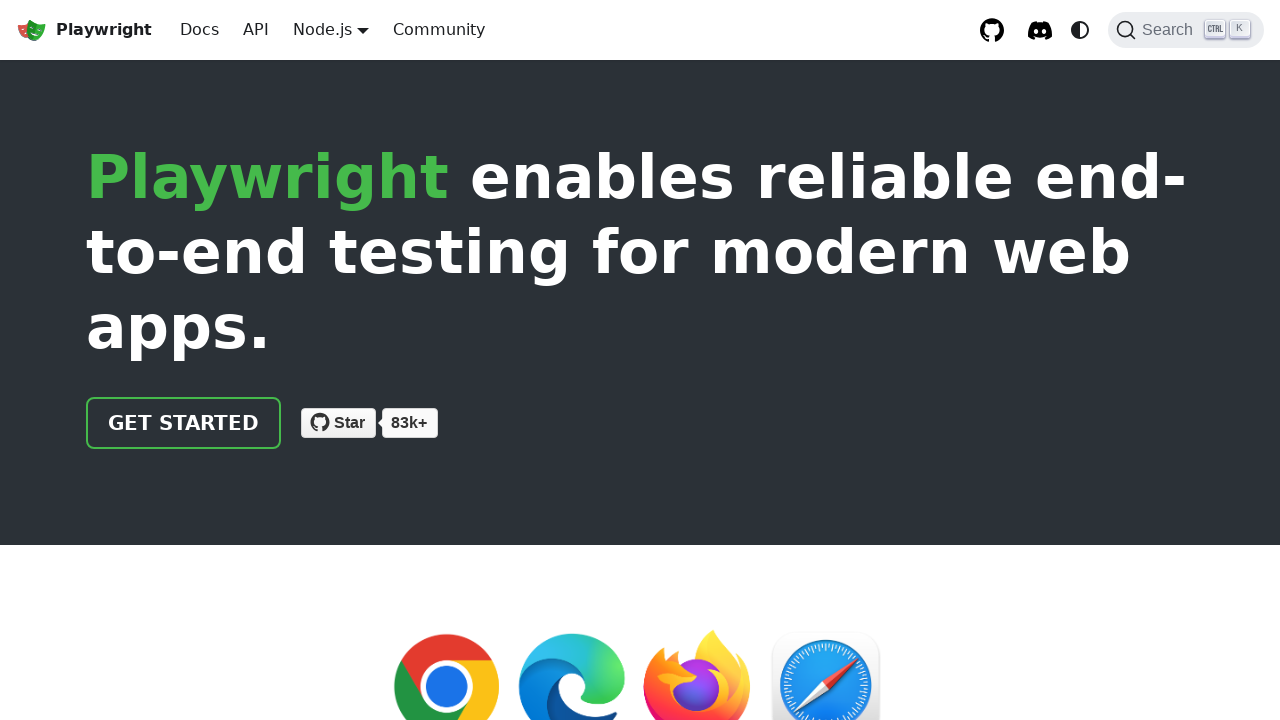

Verified page title contains 'Playwright'
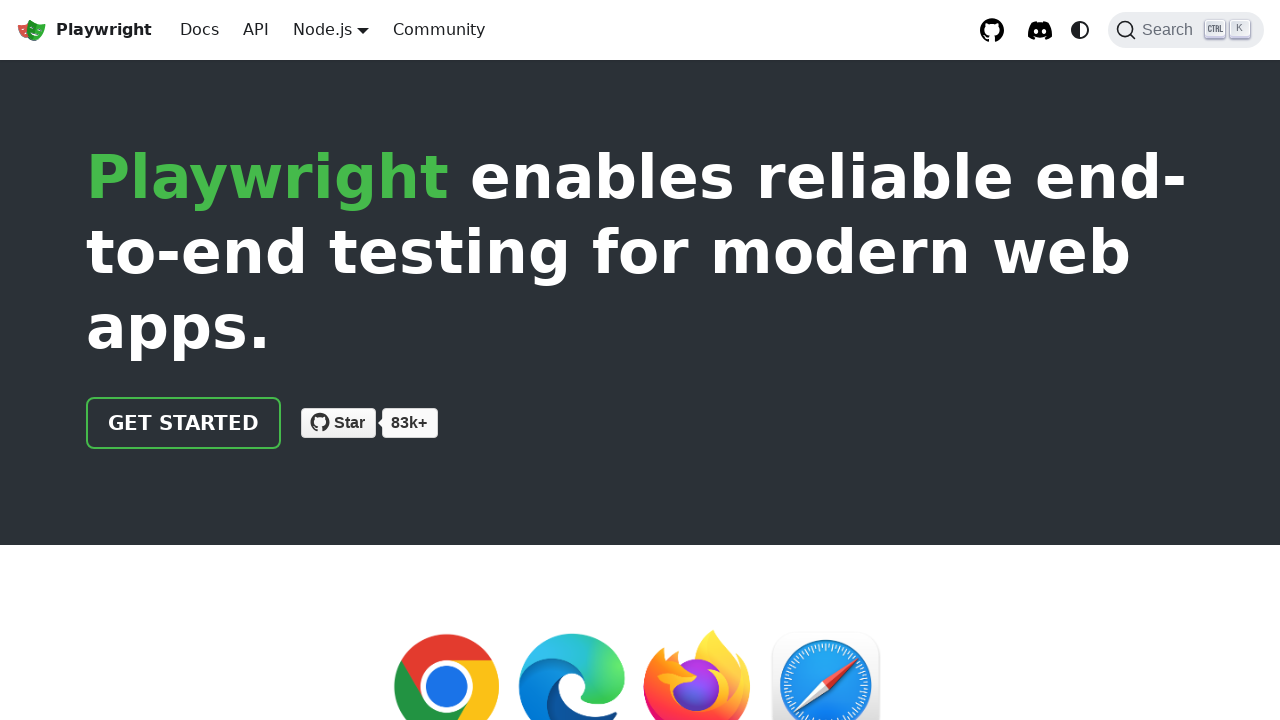

Located the 'Get started' link
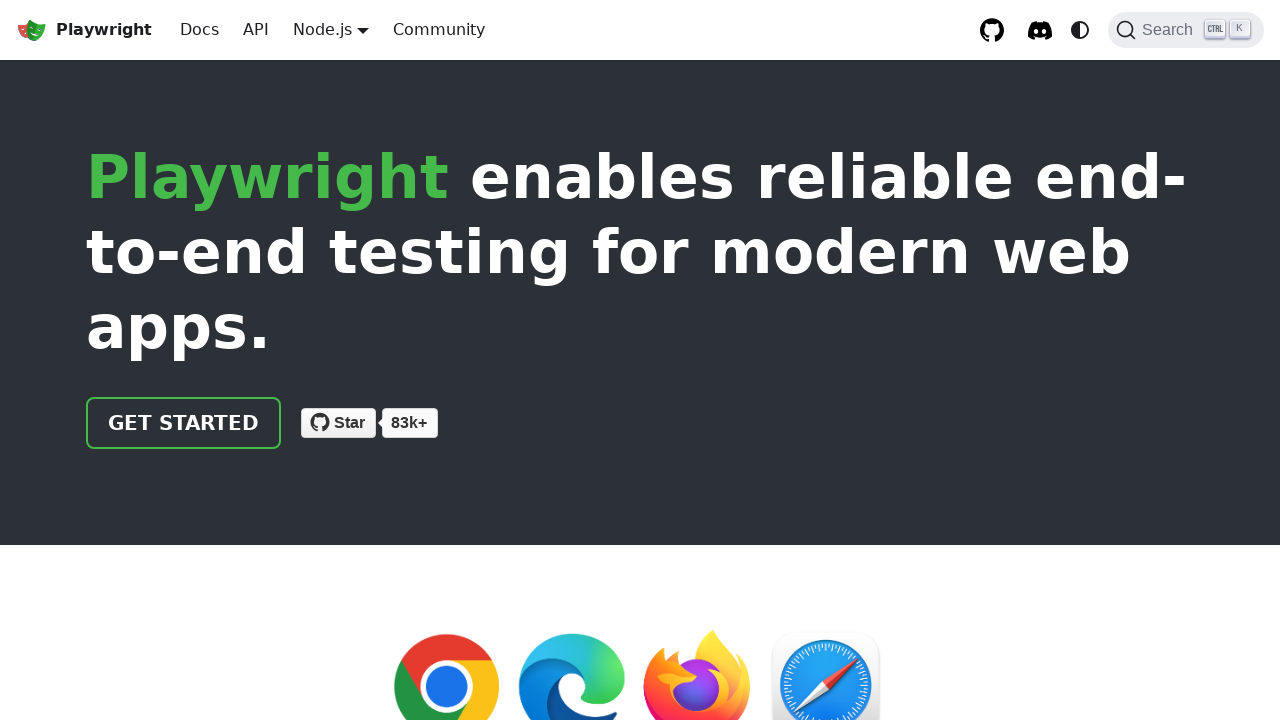

Verified 'Get started' link has href attribute '/docs/intro'
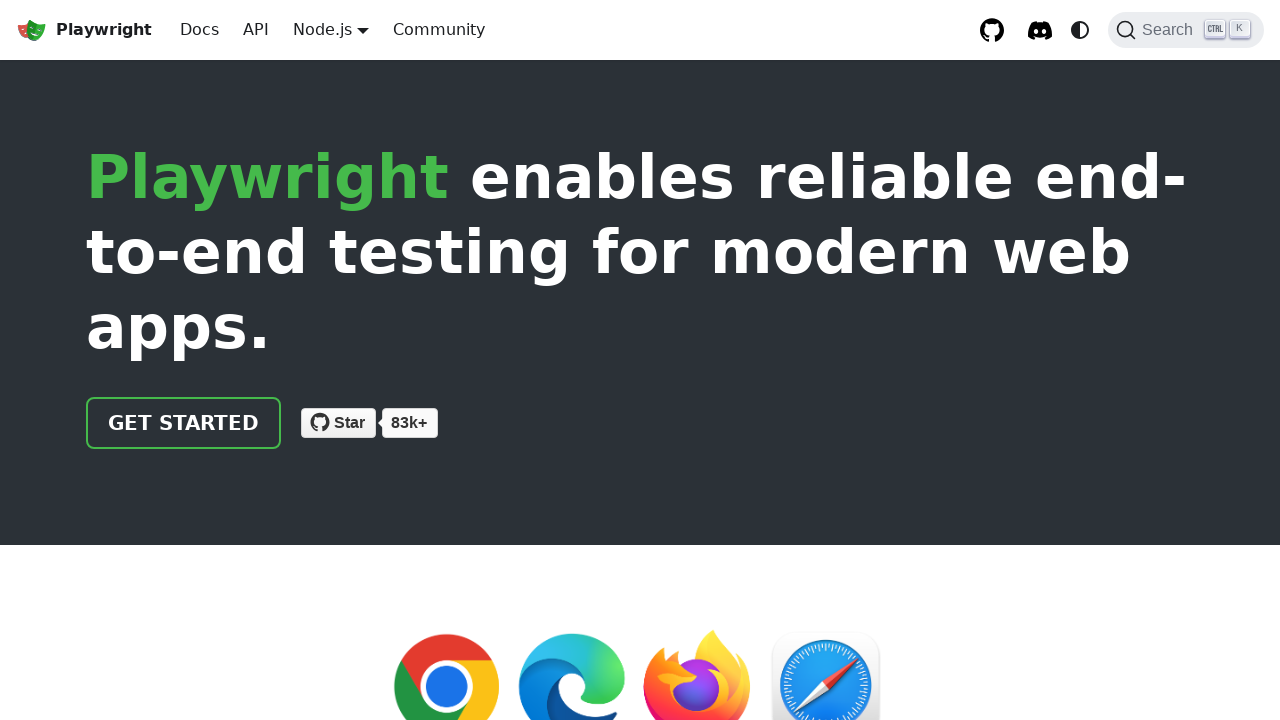

Clicked the 'Get started' link at (184, 423) on internal:role=link[name="Get started"i]
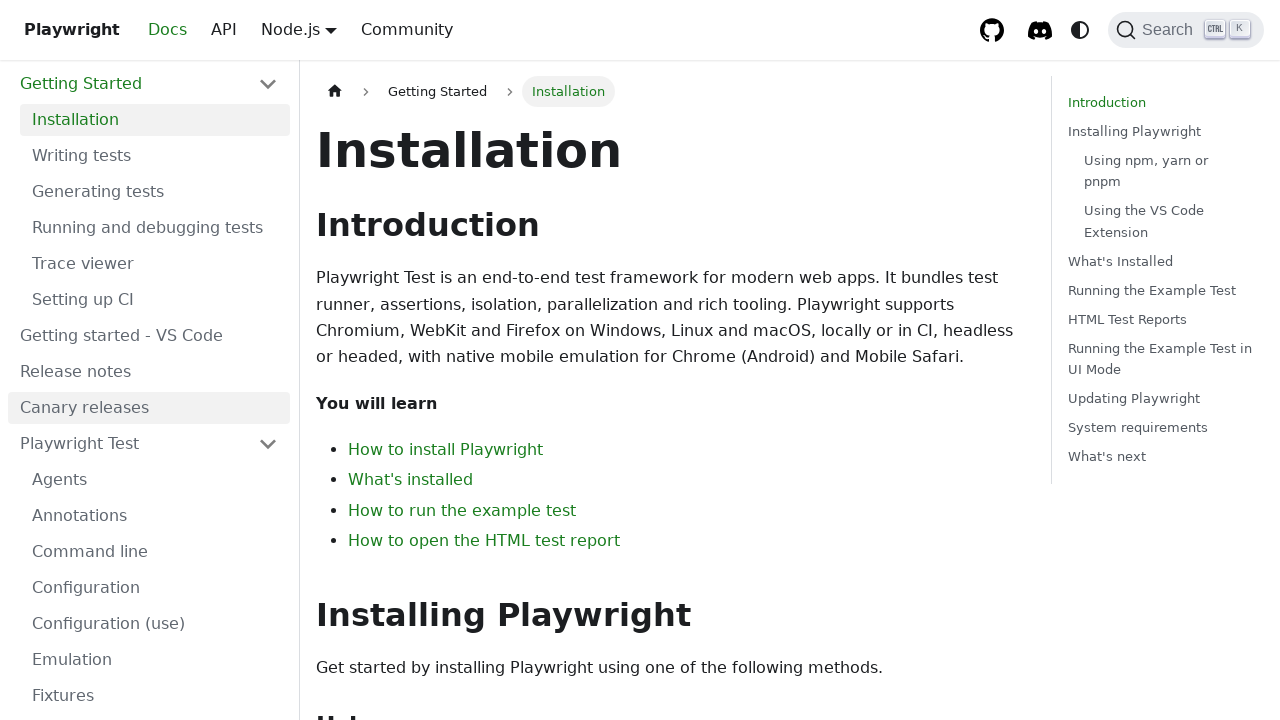

Verified navigation to intro page (URL contains 'intro')
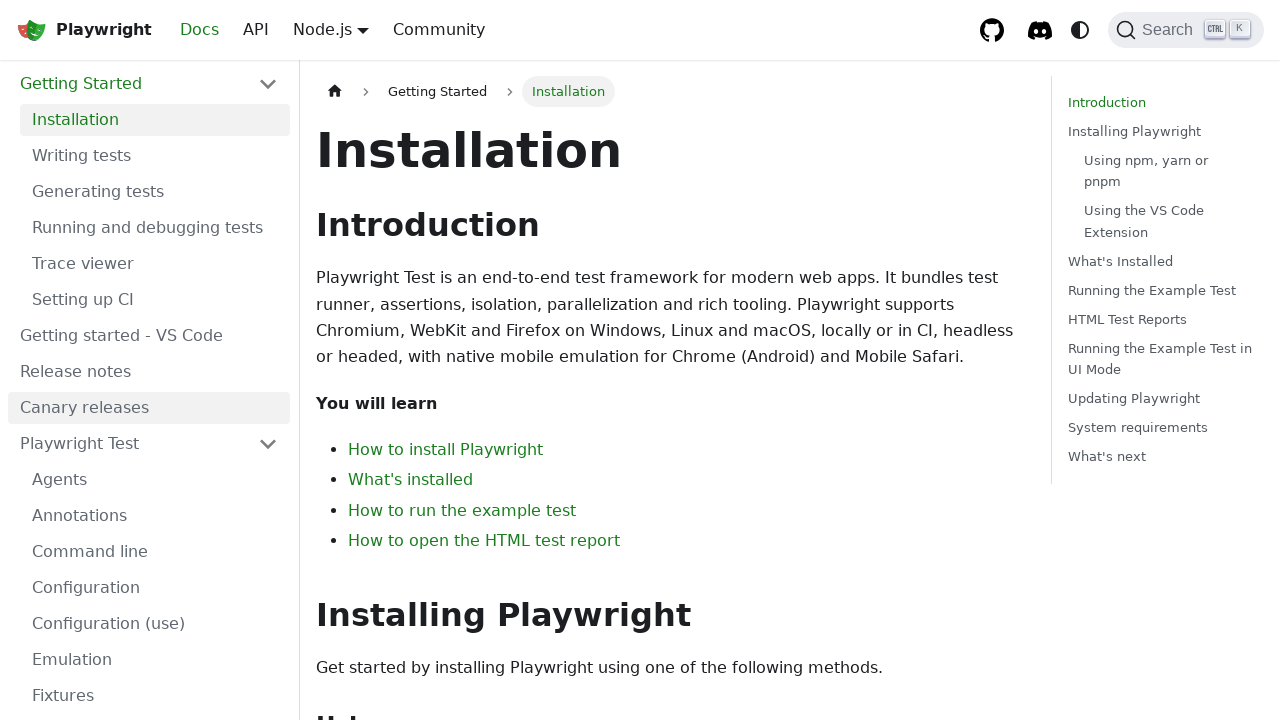

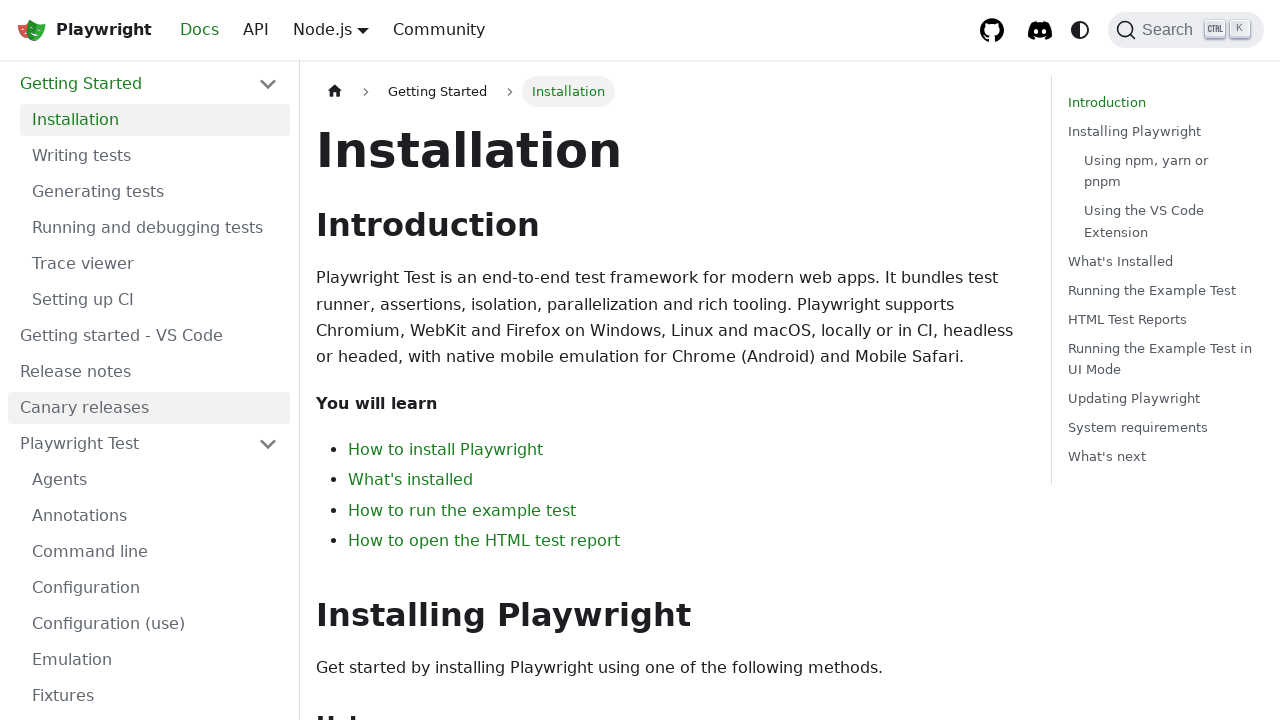